Navigates to the Makers tech website and verifies the page loads successfully by checking the page title is available.

Starting URL: https://makers.tech

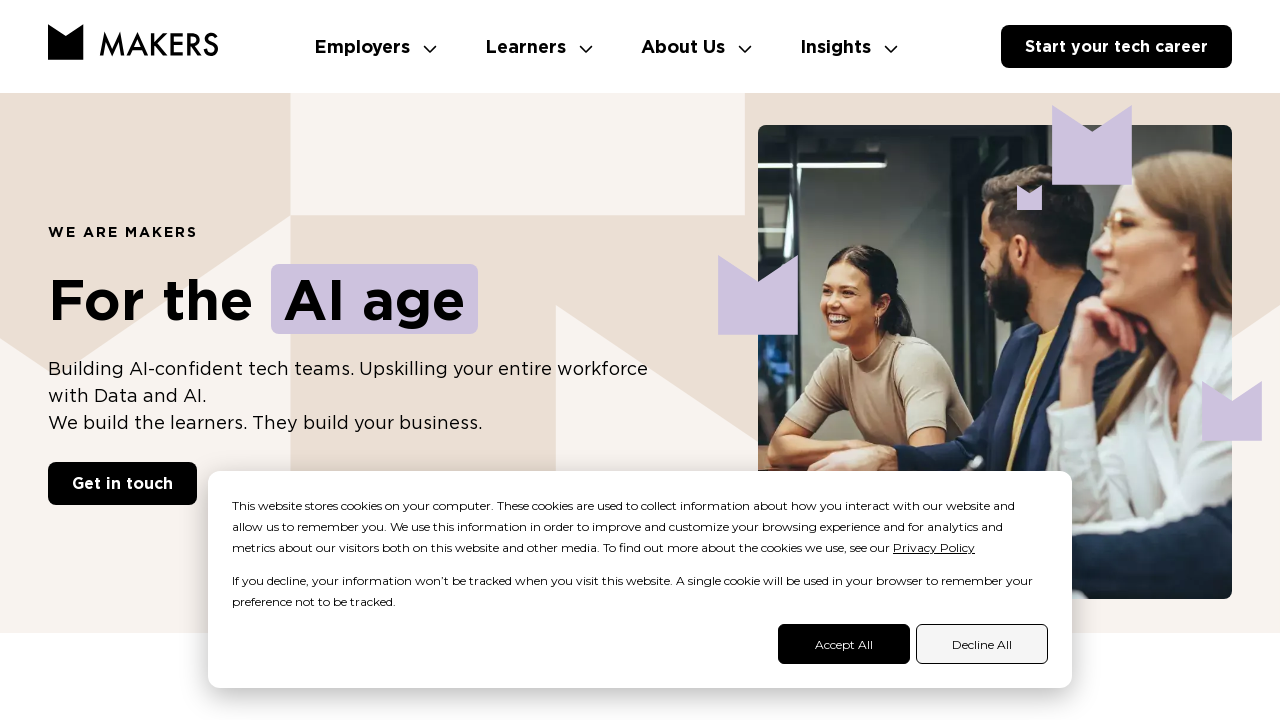

Waited for page to reach domcontentloaded state
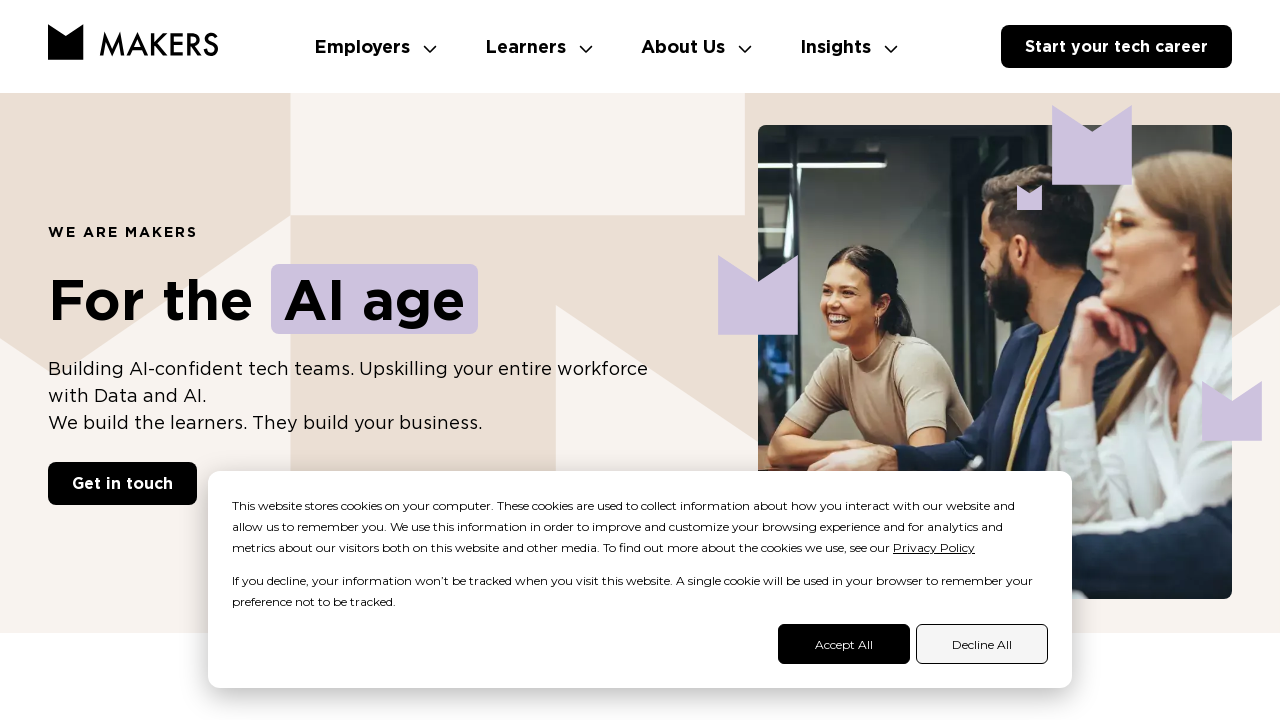

Retrieved page title
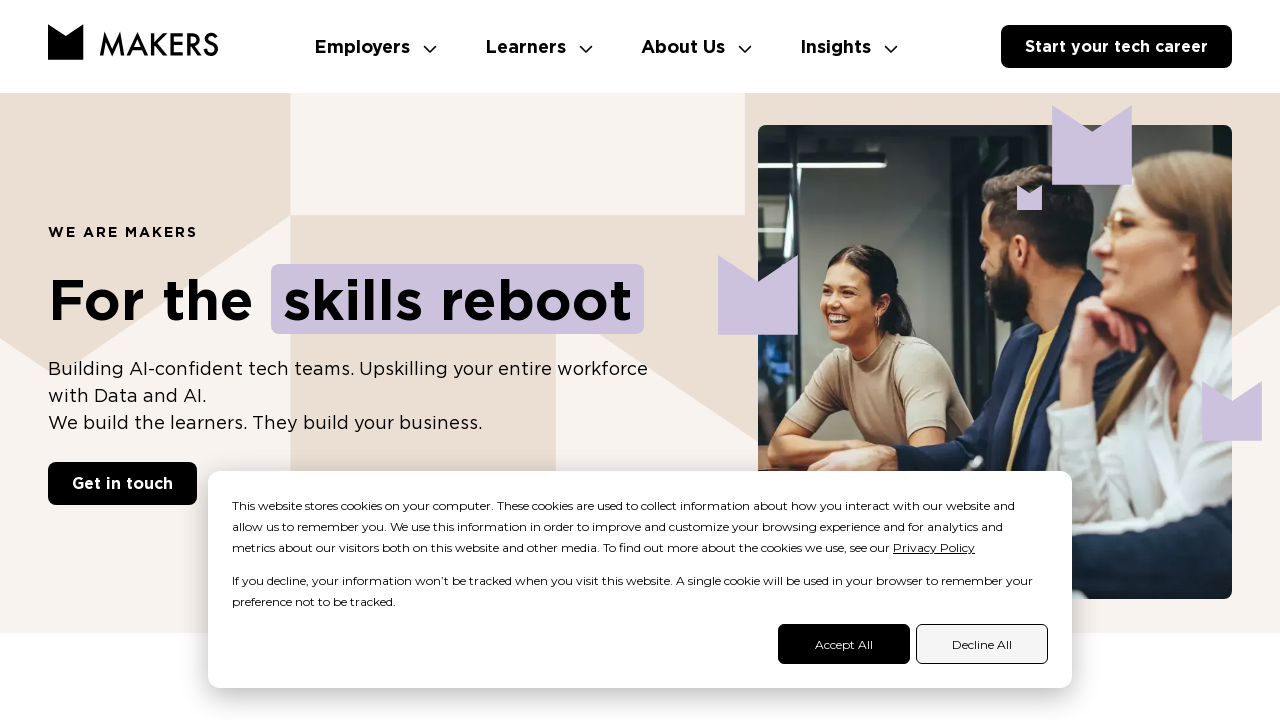

Verified page title is available: We are Makers. Building the future.
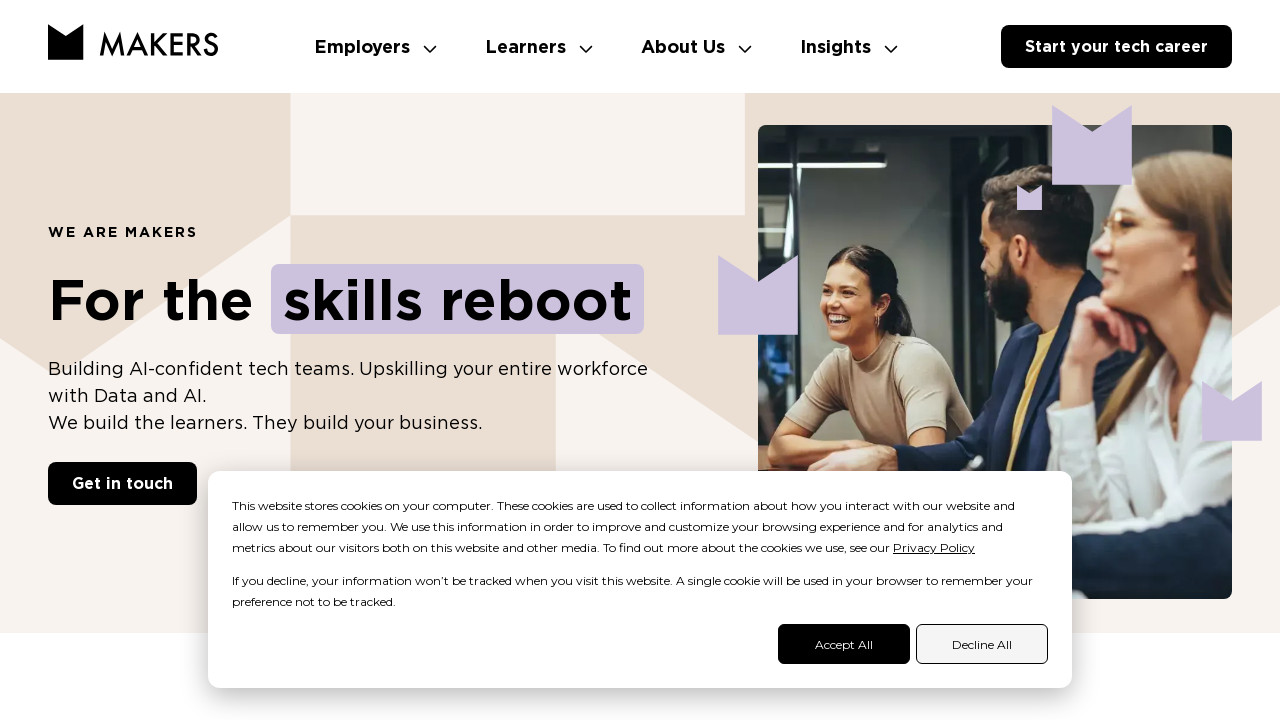

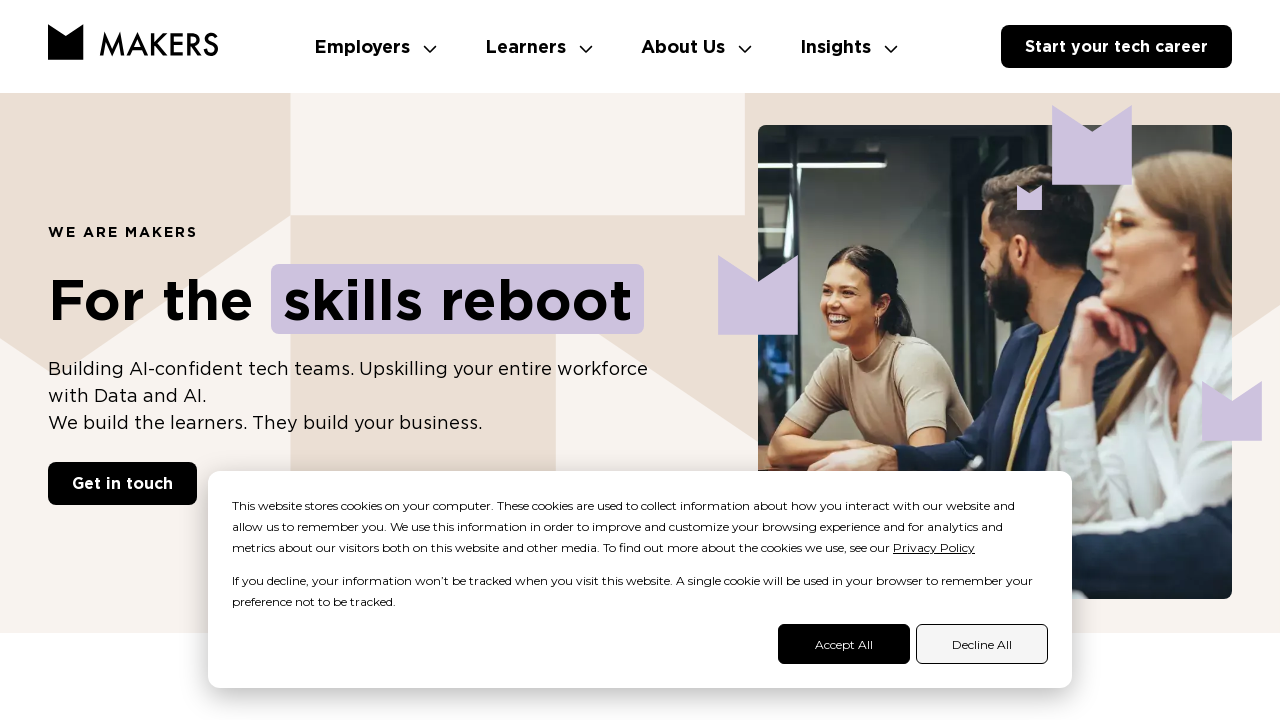